Navigates to the CoinGlass Fear & Greed Index page and waits for the page content to load

Starting URL: https://www.coinglass.com/vi/pro/i/FearGreedIndex

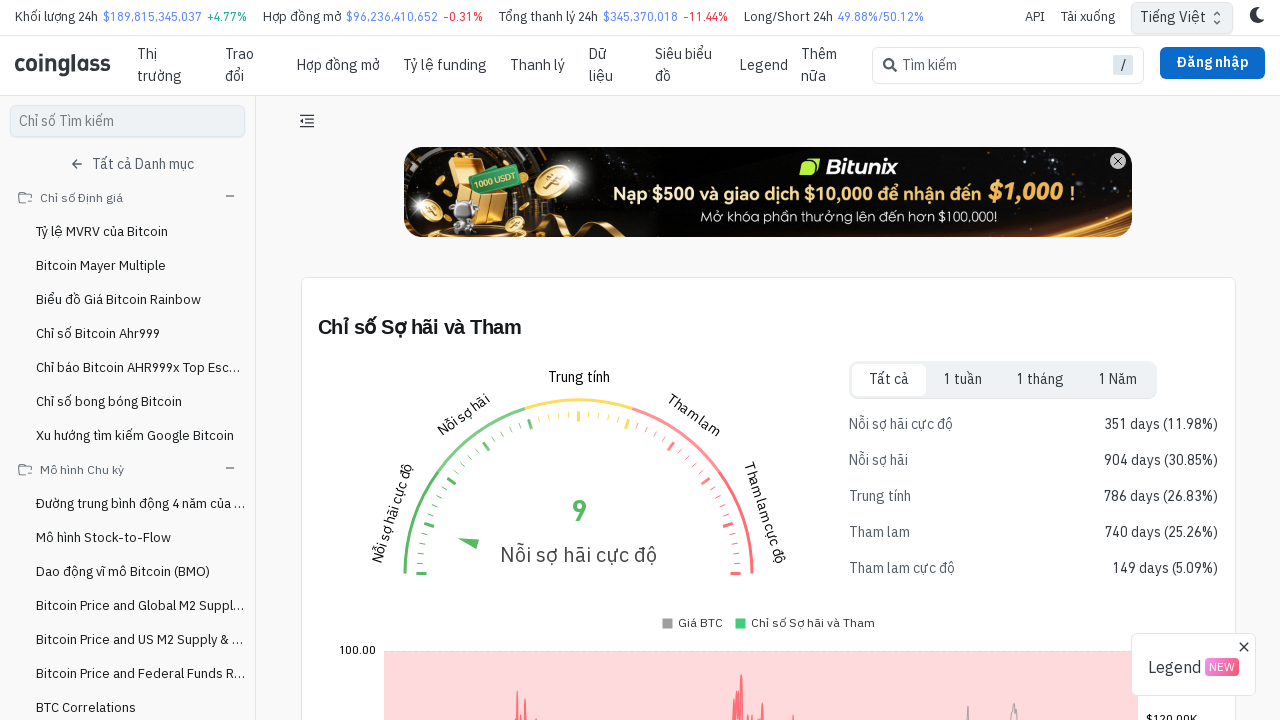

Waited 3 seconds for initial page load
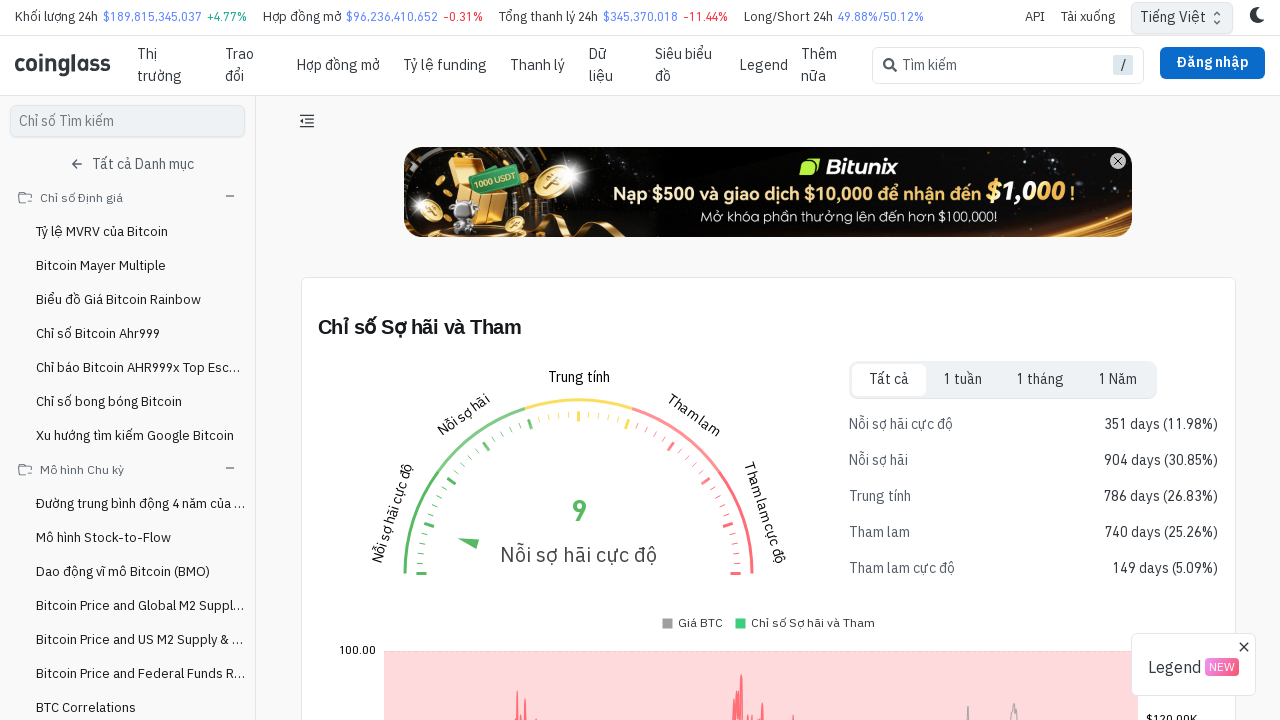

Waited for network idle state - Fear & Greed Index content loaded
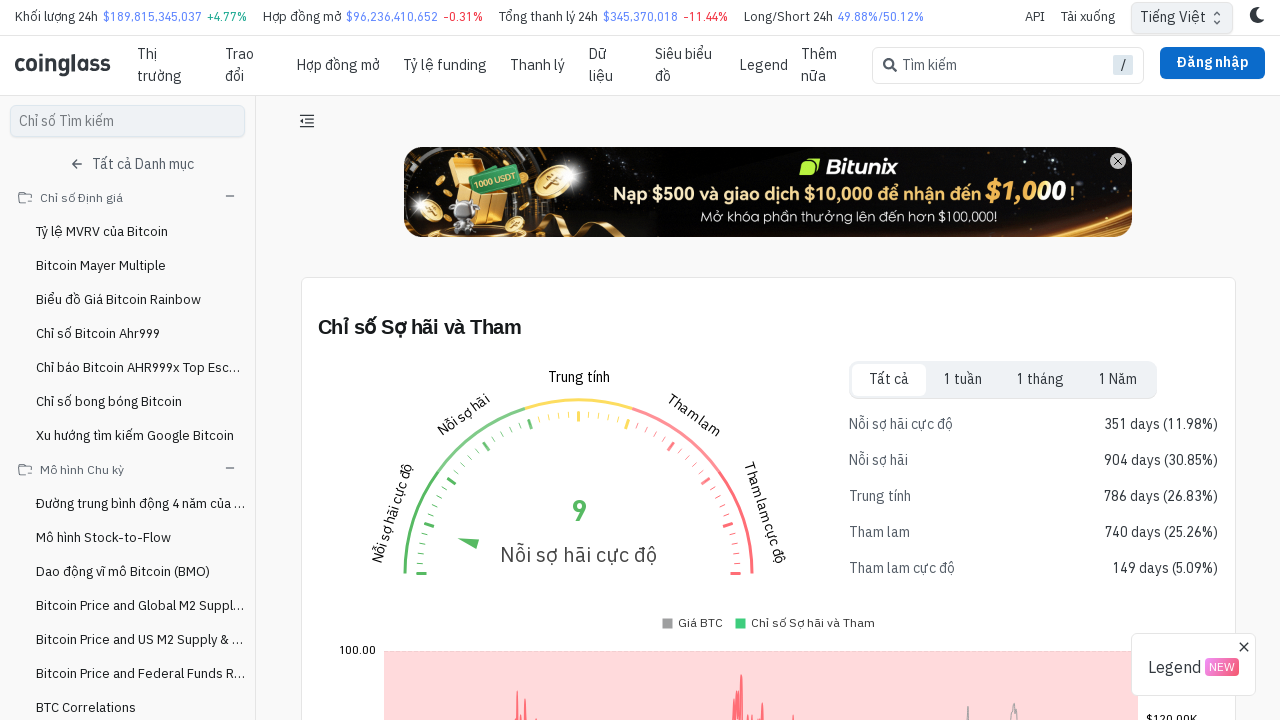

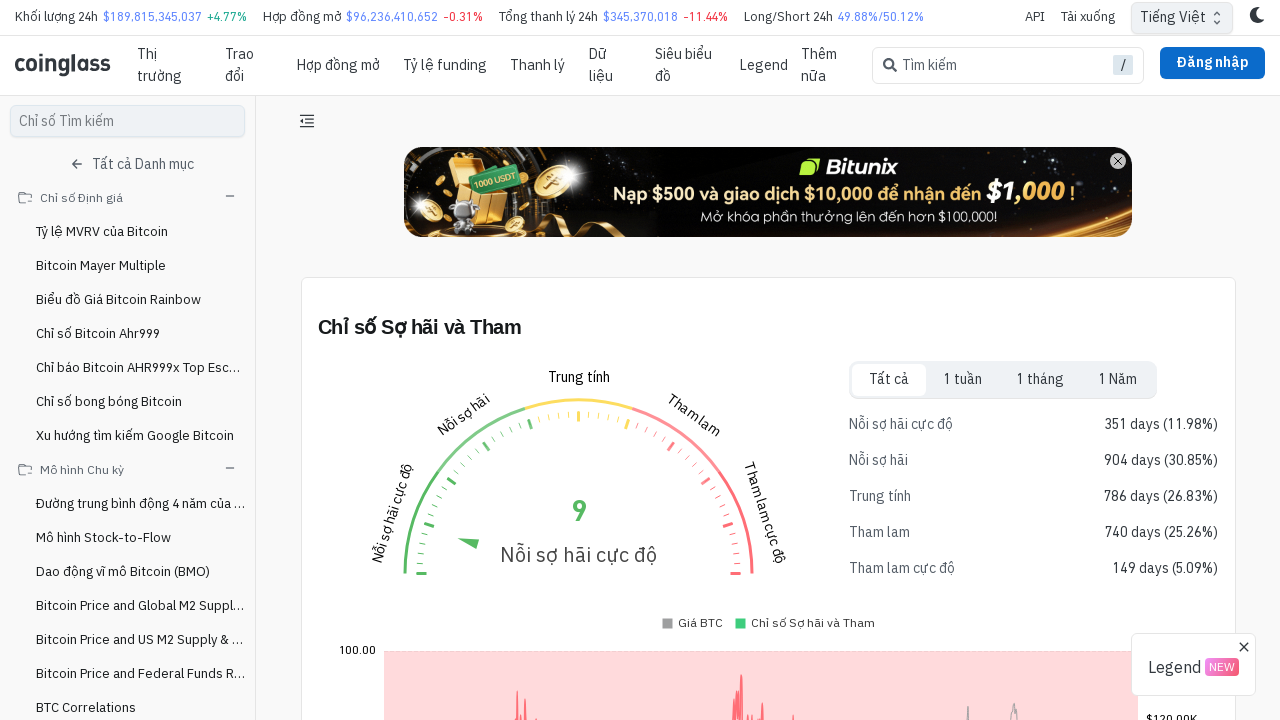